Tests navigation by clicking on the logo/navigation element and then navigating back to the demos page

Starting URL: https://www.telerik.com/support/demos

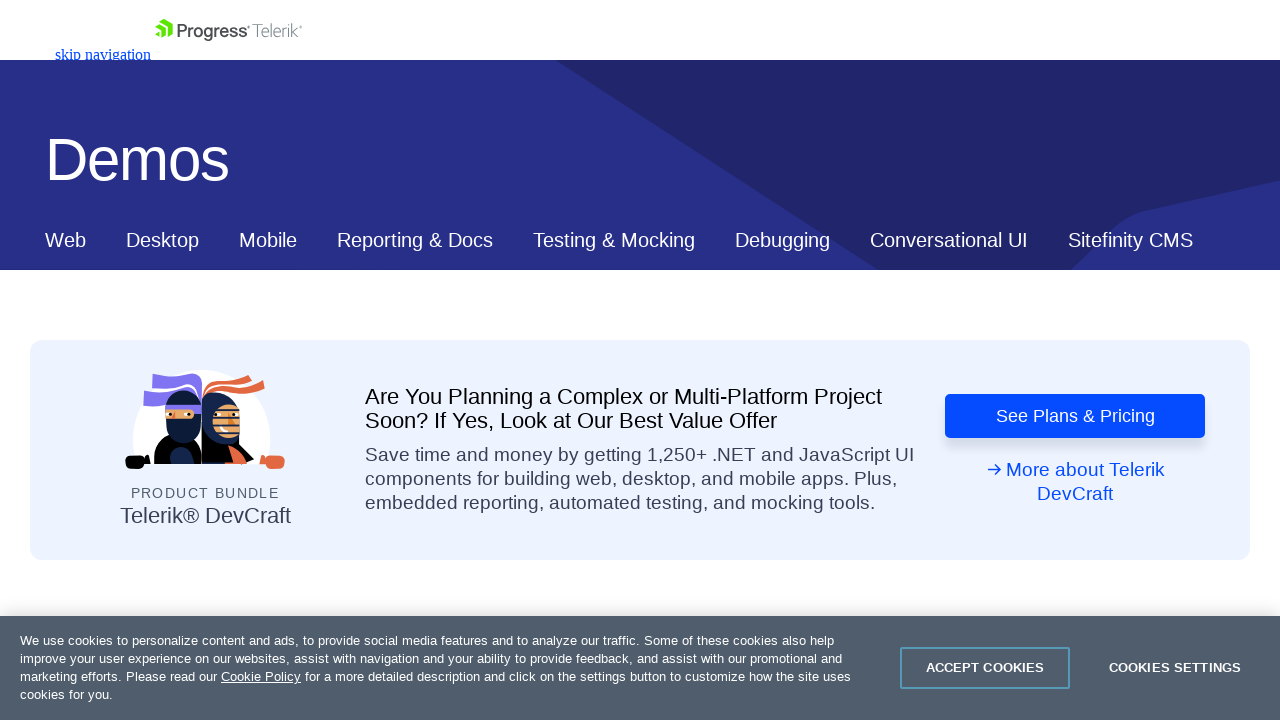

Clicked on the navigation logo element at (228, 30) on nav#js-tlrk-nav section > div > figure > a > svg
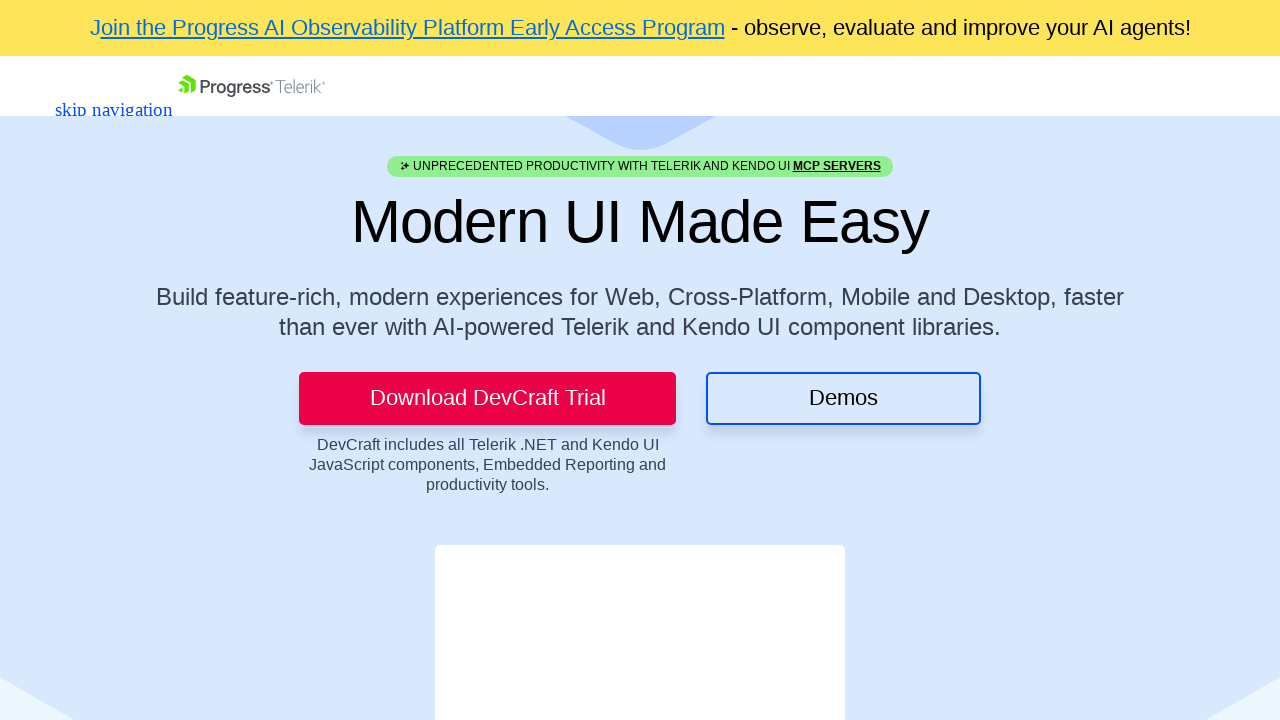

Navigated back to the demos page
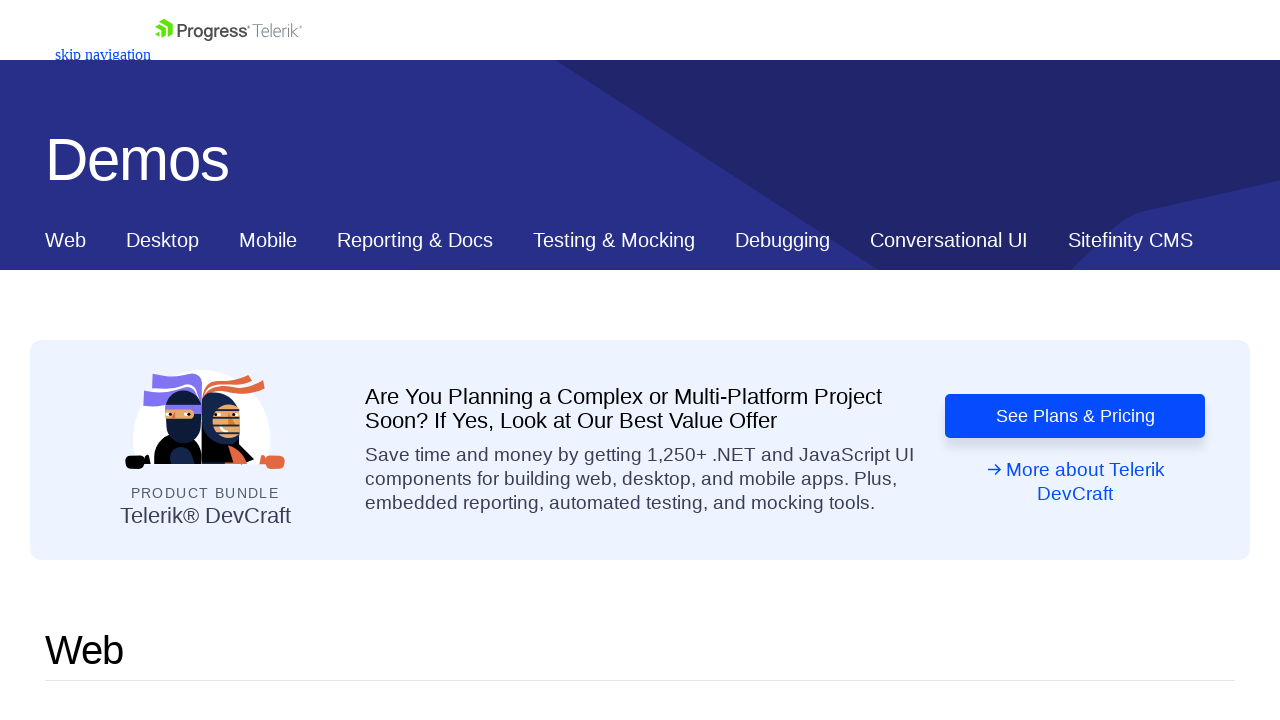

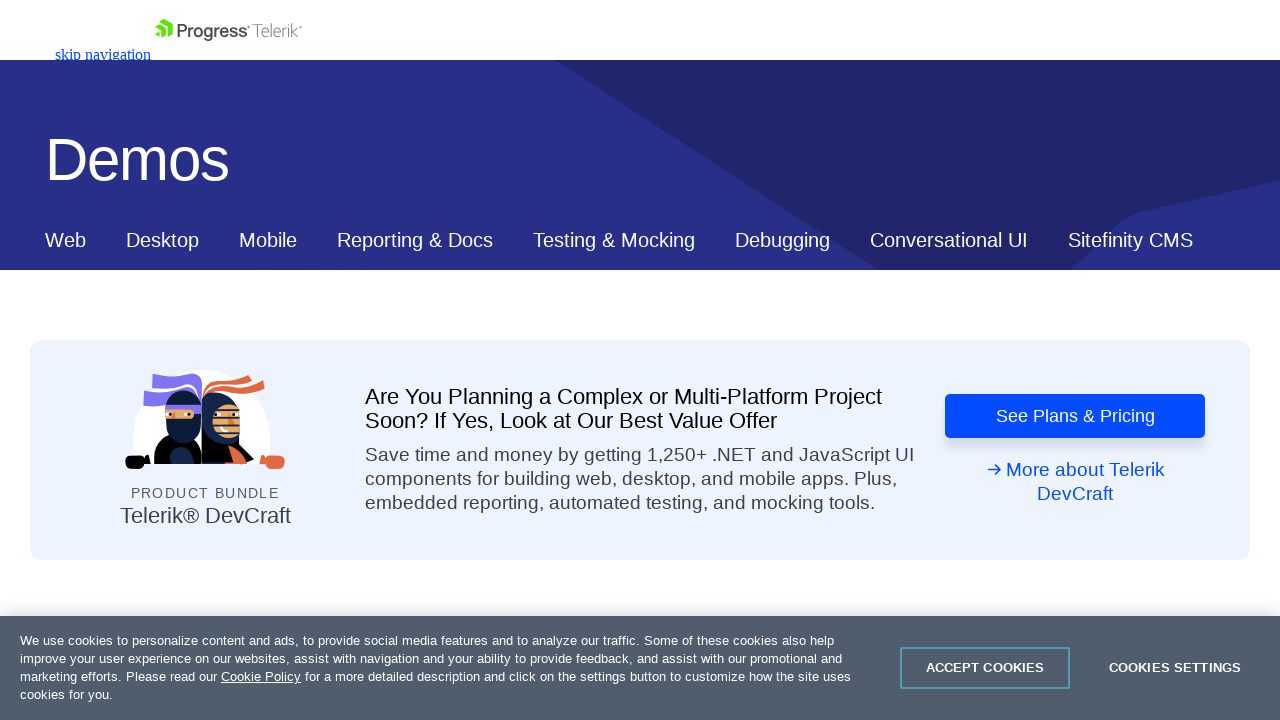